Verifies hero text on the FamCare homepage

Starting URL: https://famcare.app/

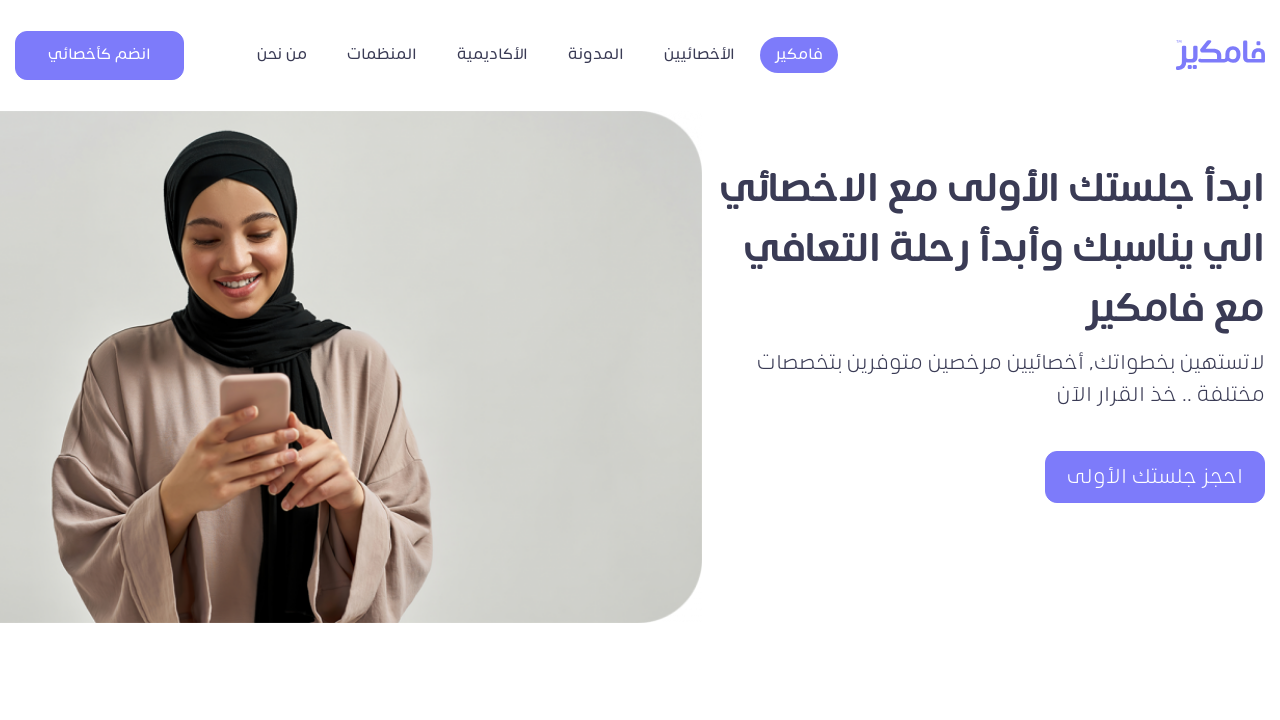

Navigated to FamCare homepage (https://famcare.app/)
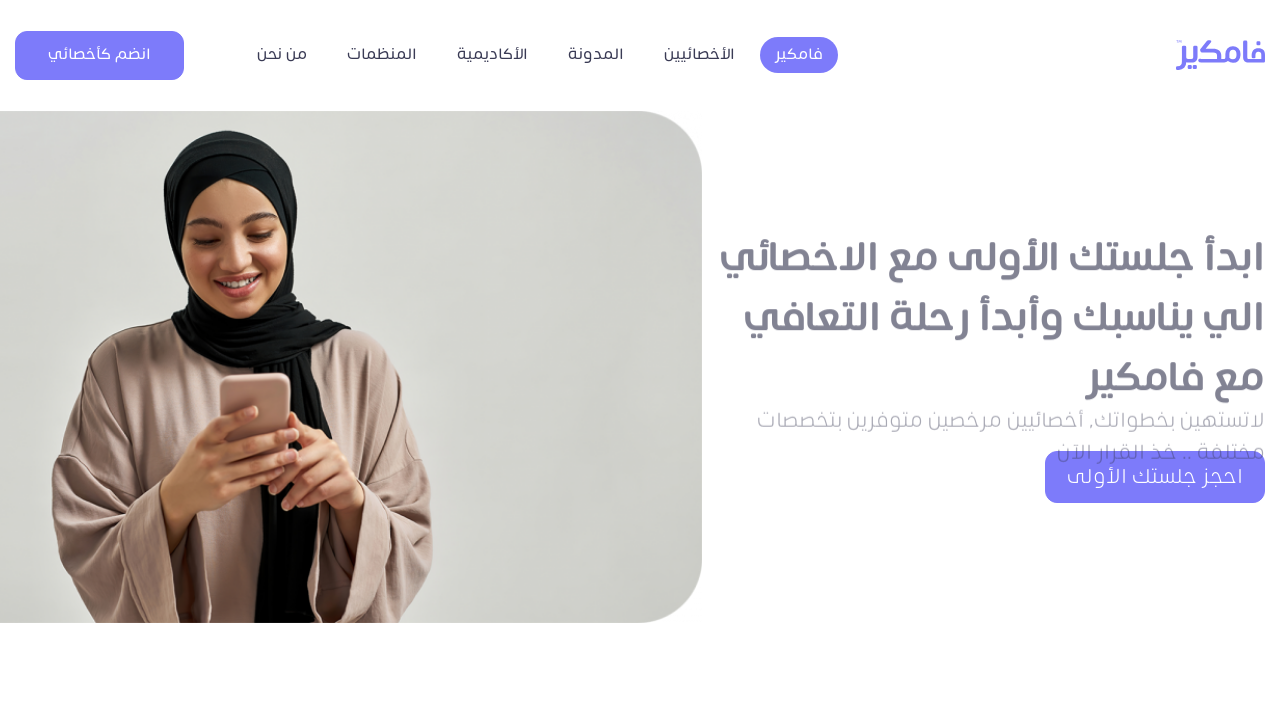

Hero text element loaded on FamCare homepage
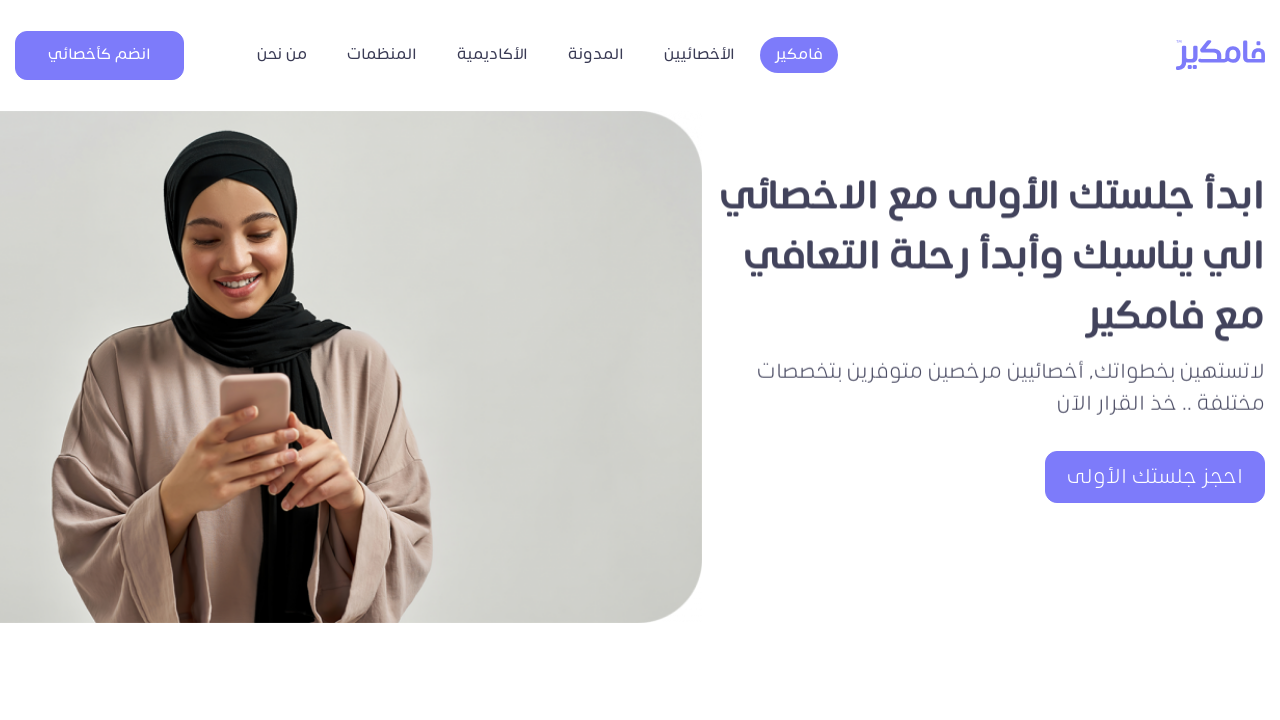

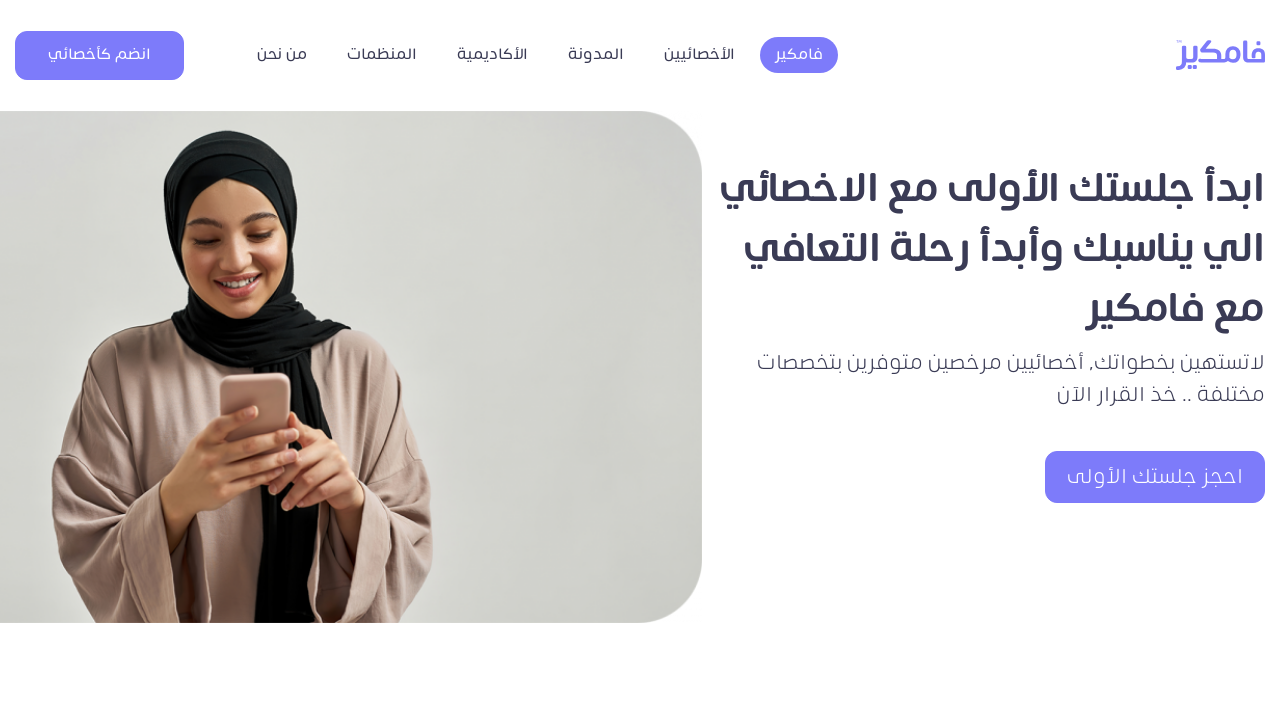